Tests web table filtering functionality by searching for "Strawberry" and verifying that filtered results match the search criteria

Starting URL: https://rahulshettyacademy.com/seleniumPractise/#/offers

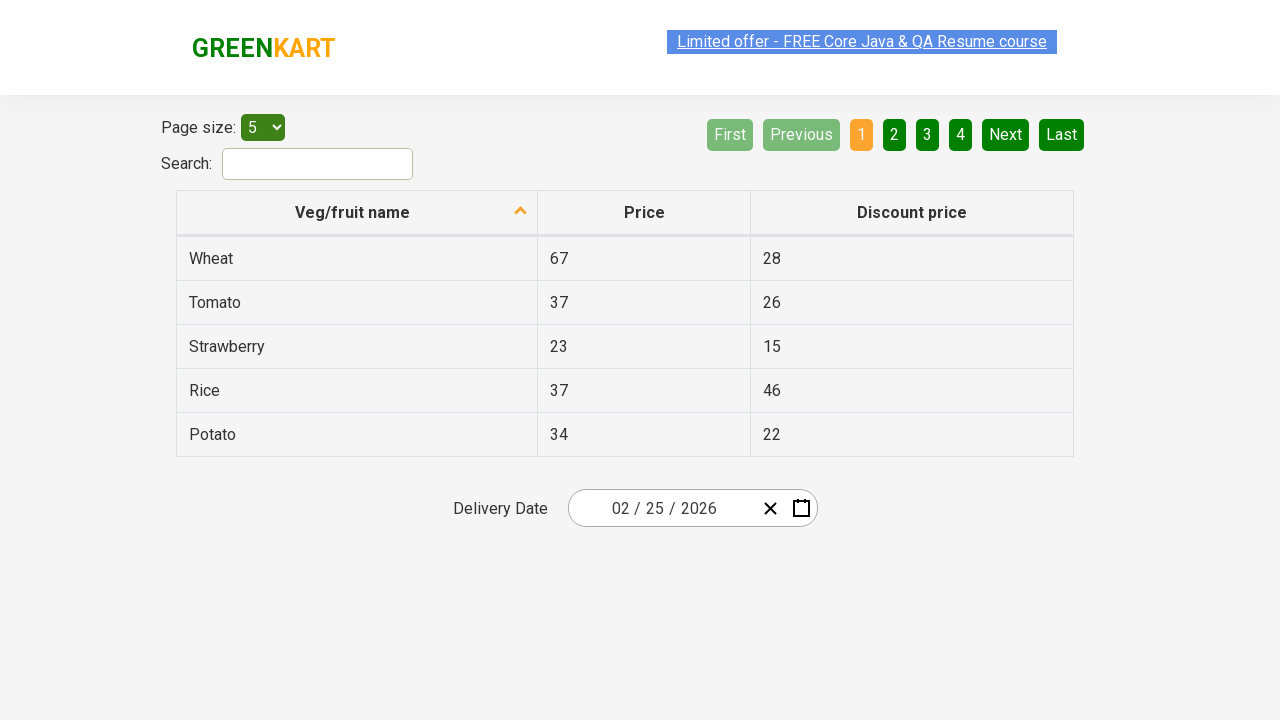

Entered 'Strawberry' in search field to filter web table on #search-field
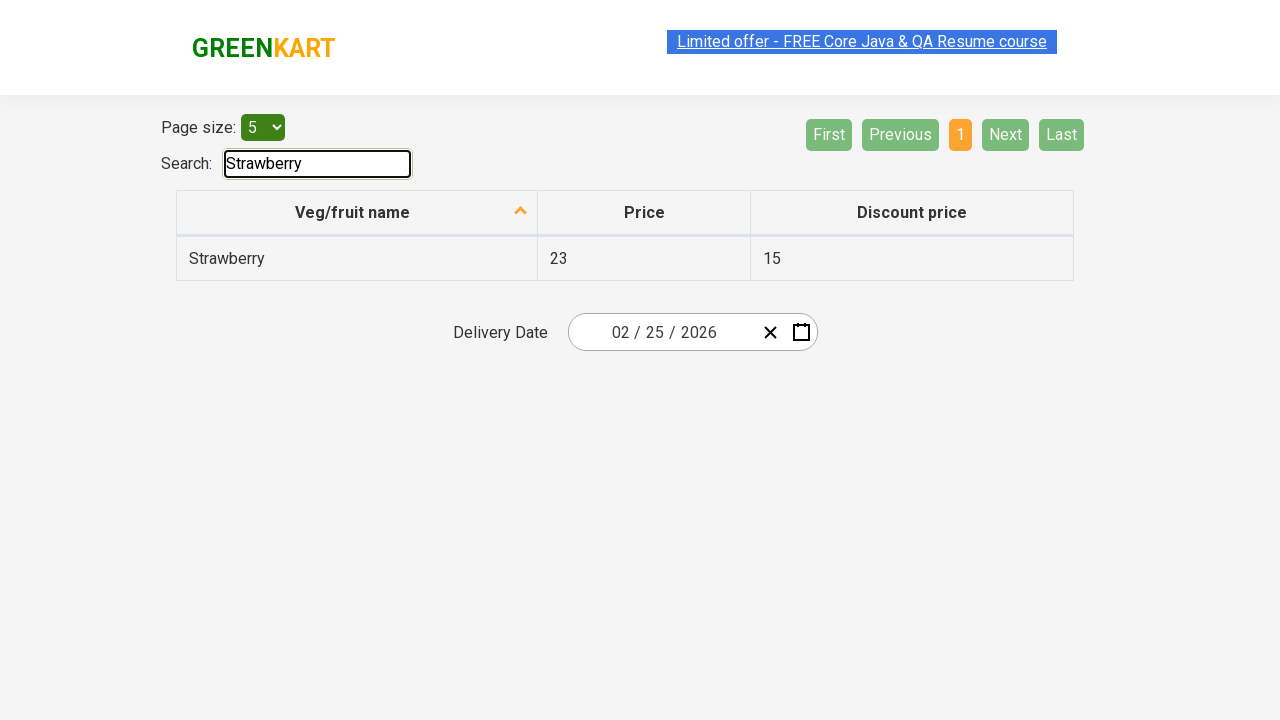

Waited for filter to apply to web table
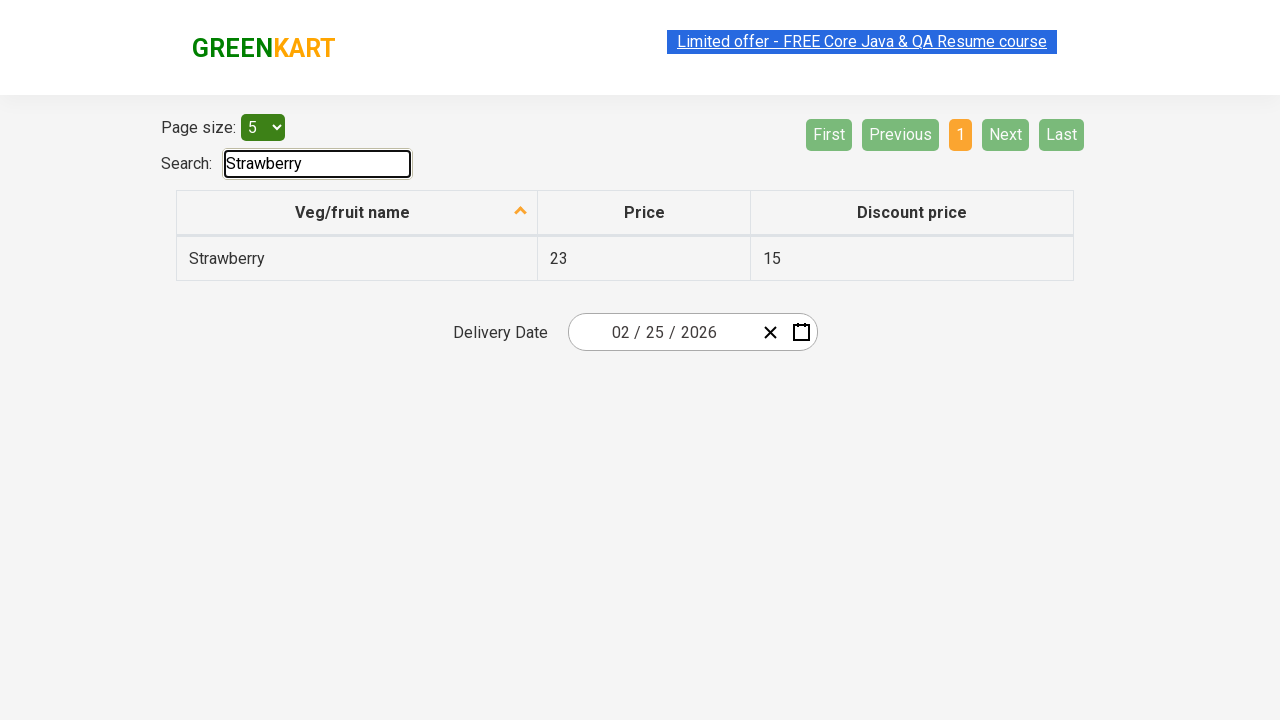

Located all vegetable name cells in filtered table
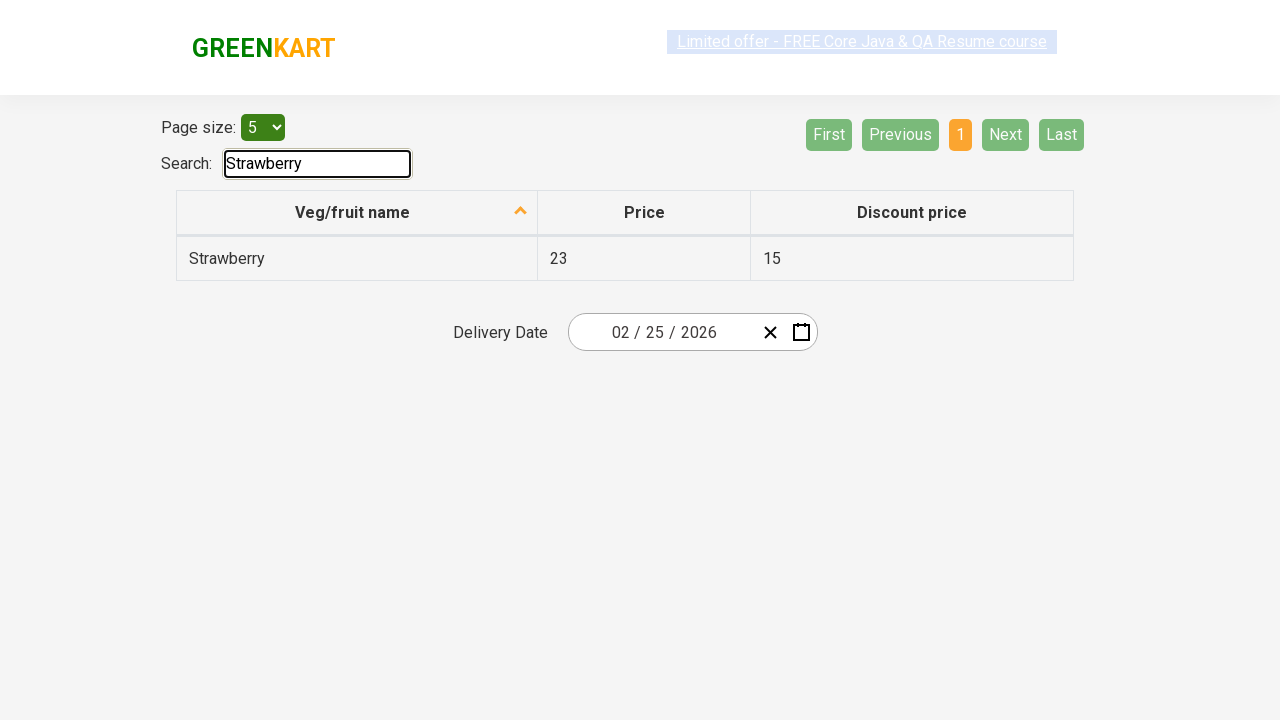

Verified filtered result cell contains 'Strawberry': Strawberry
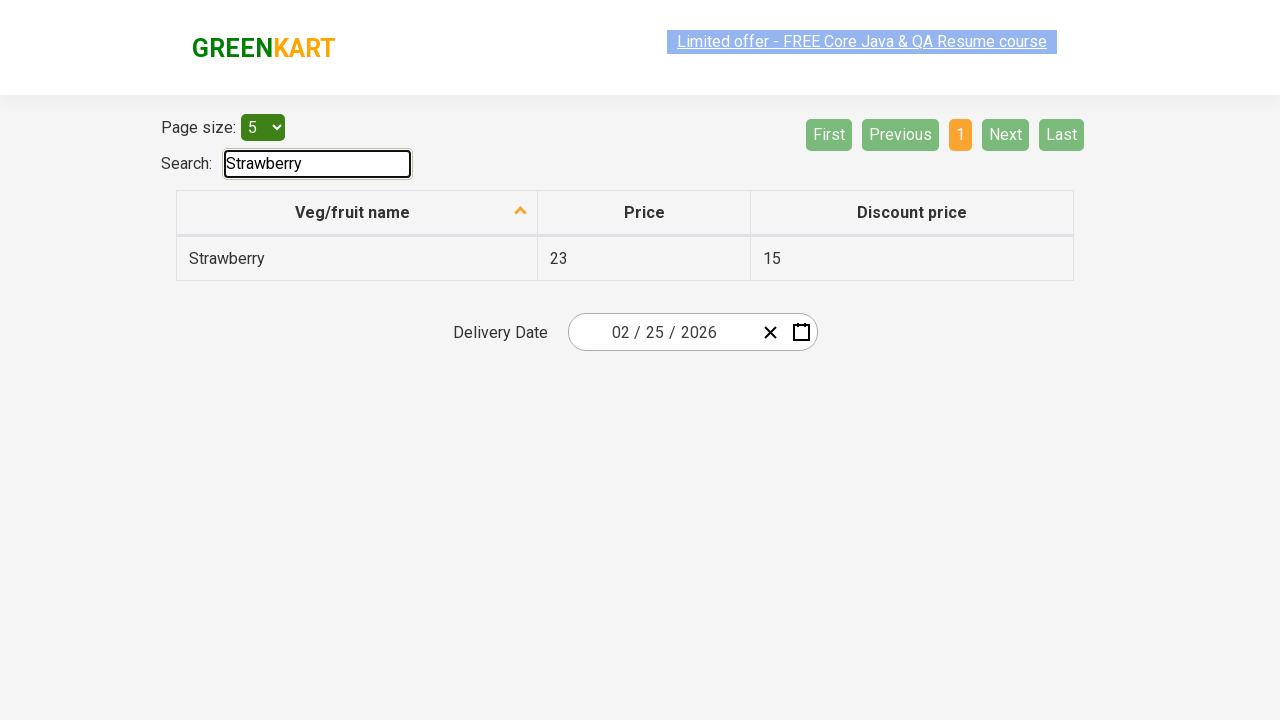

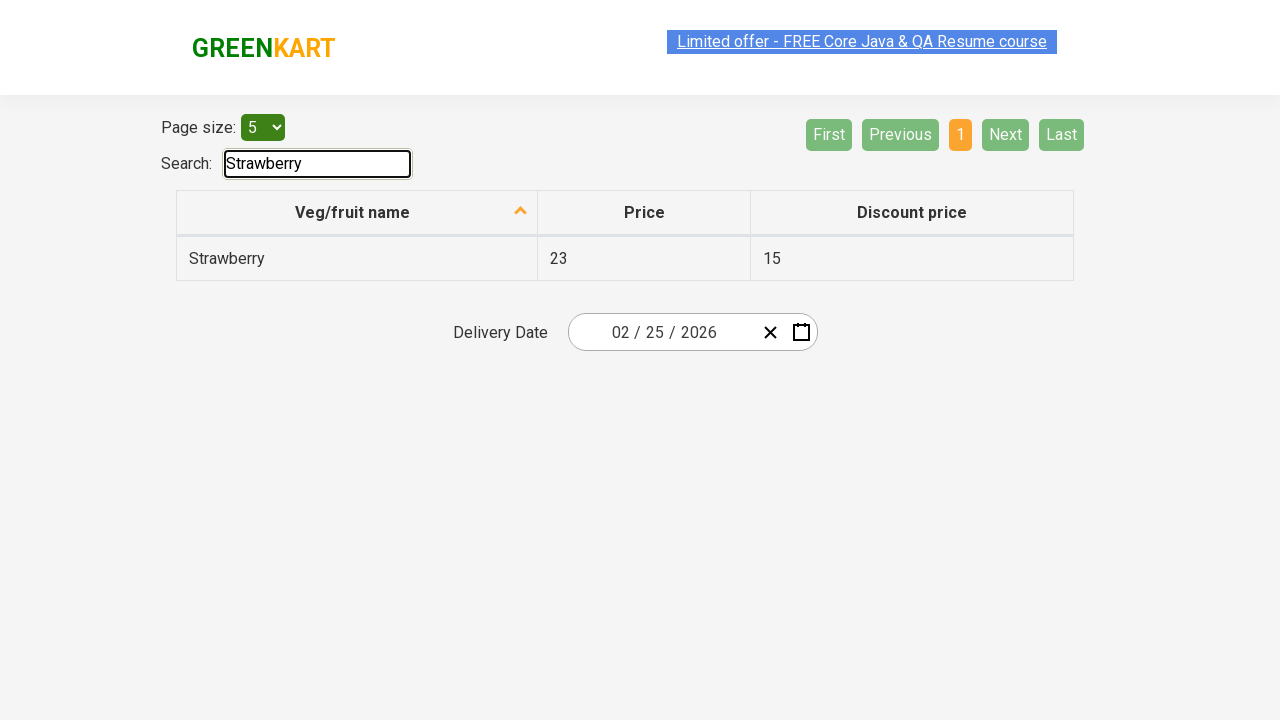